Tests drawing on canvas by clicking, holding and moving mouse in a circular pattern to create a drawing

Starting URL: https://bonigarcia.dev/selenium-webdriver-java/draw-in-canvas.html

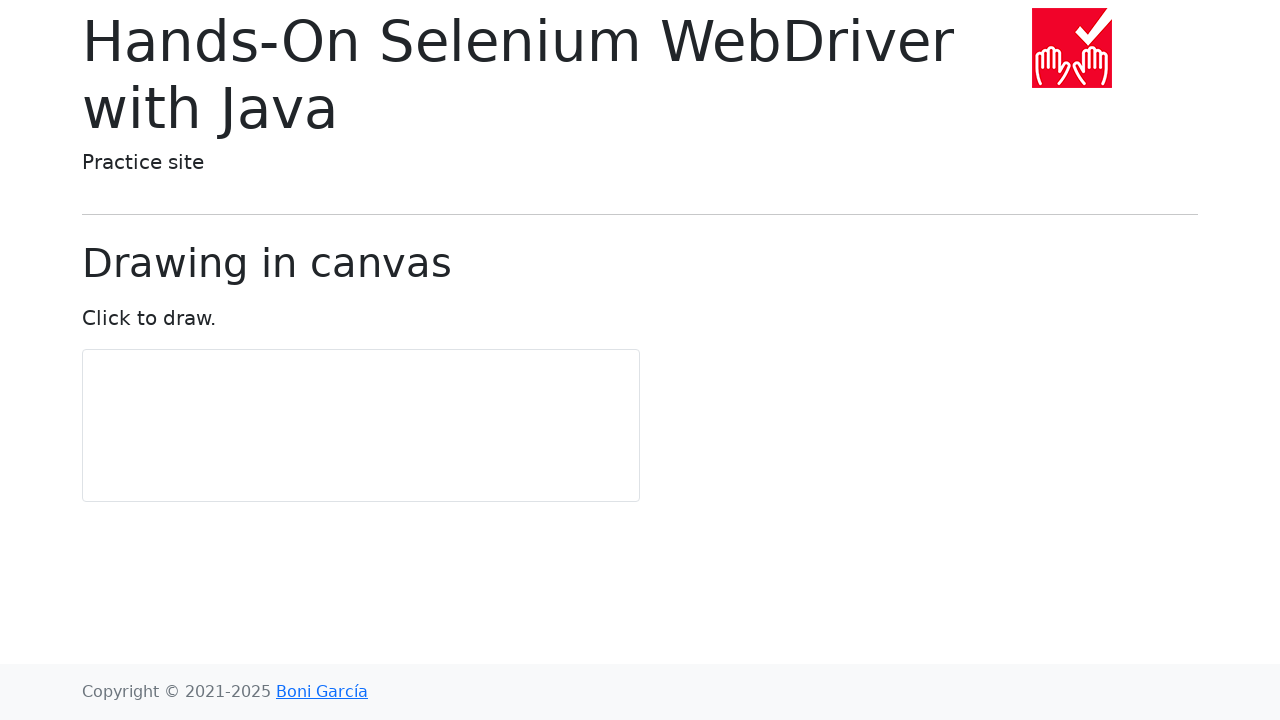

Located canvas element
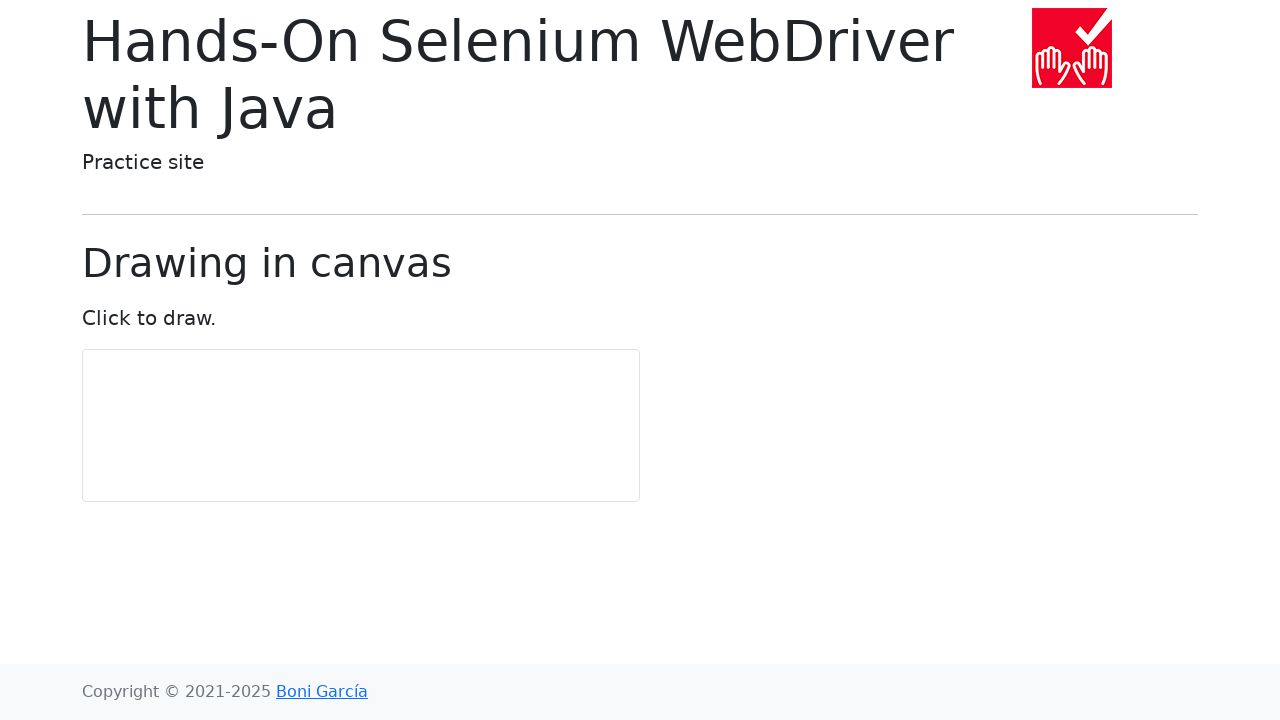

Retrieved canvas bounding box
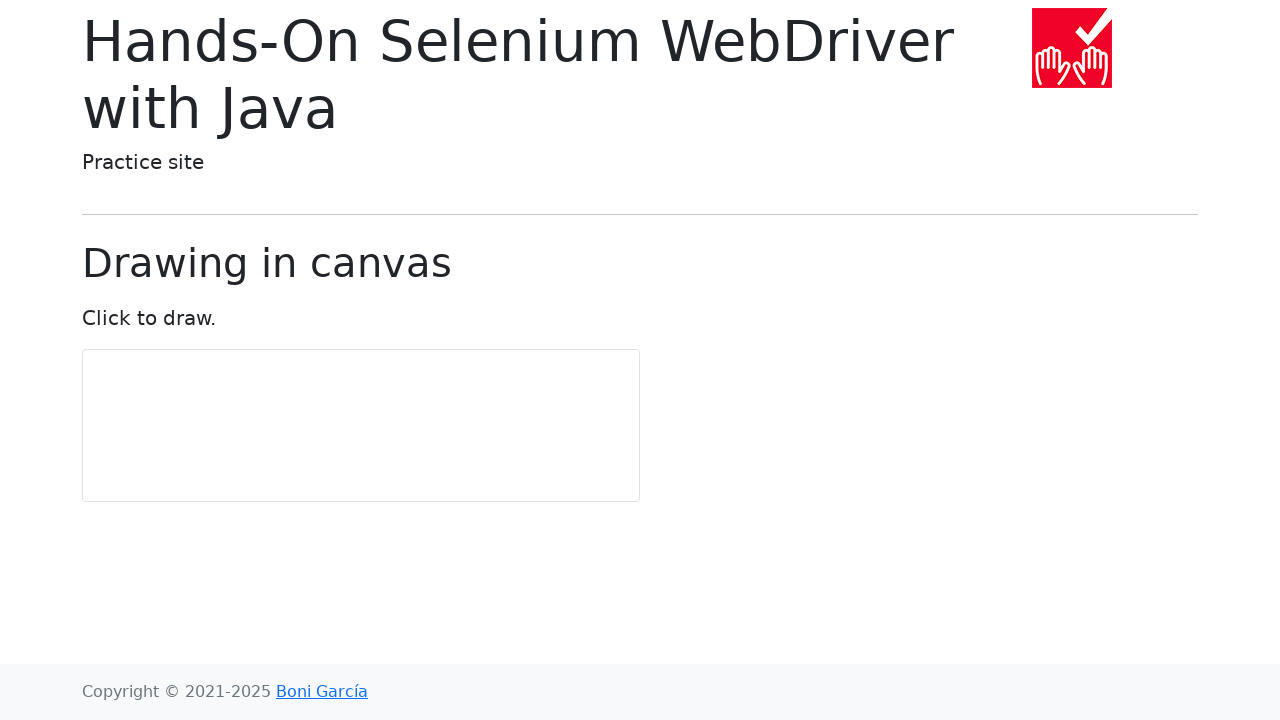

Calculated canvas center coordinates
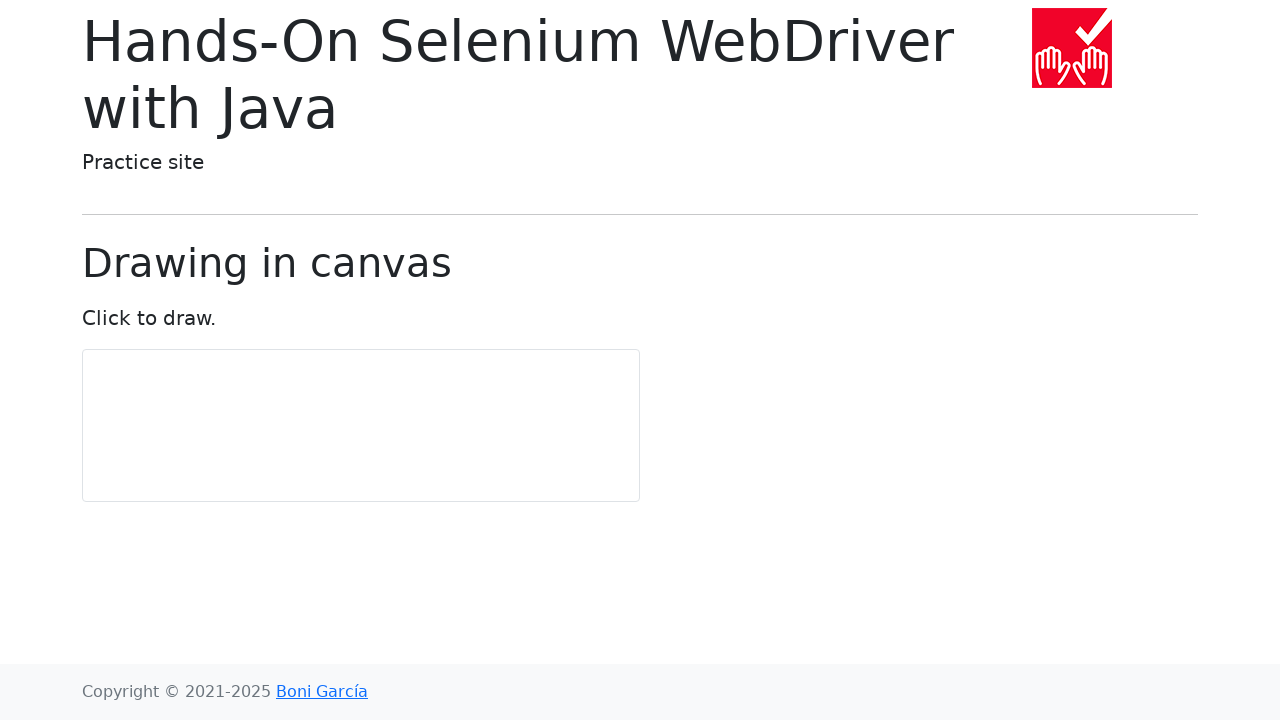

Moved mouse to canvas center at (361, 426)
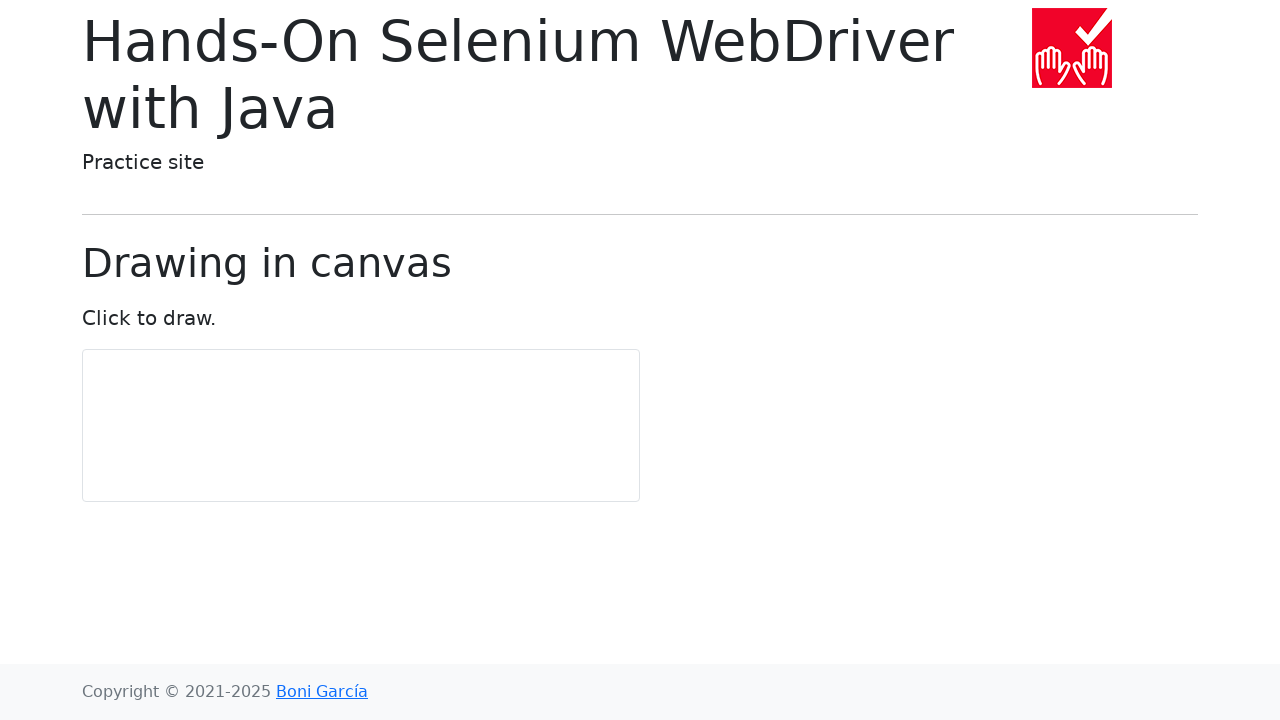

Pressed mouse button down to start drawing at (361, 426)
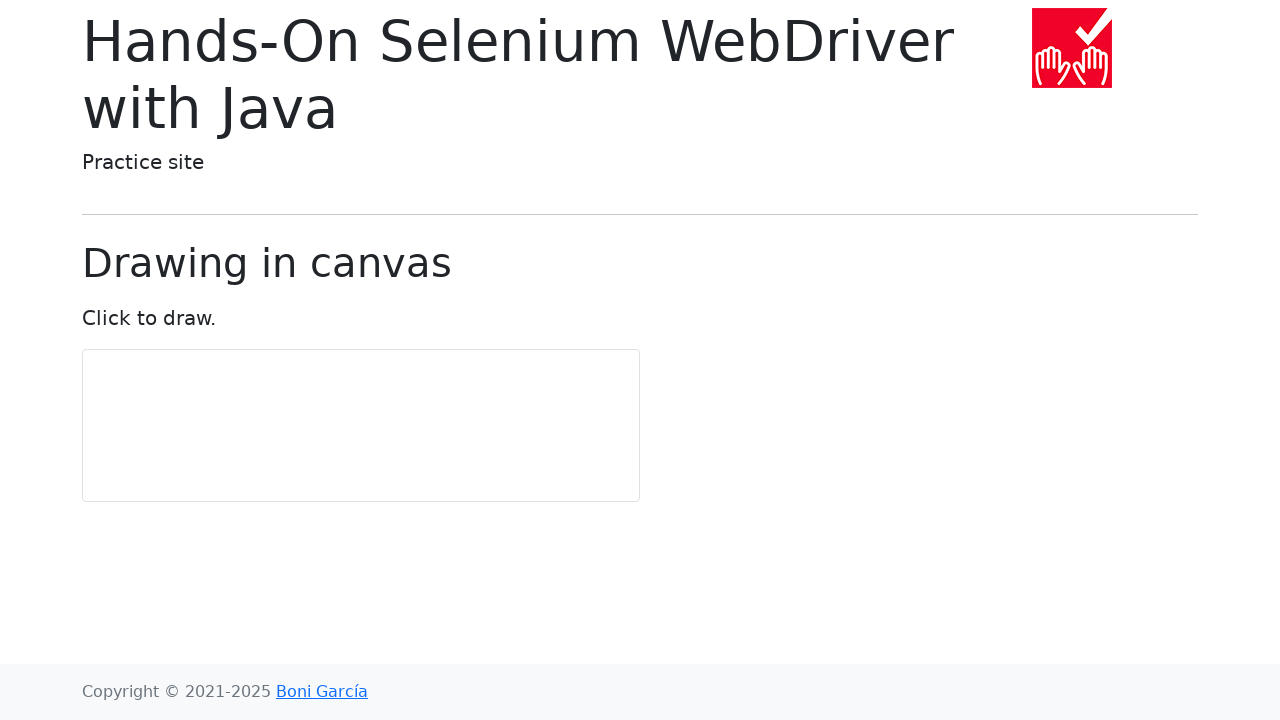

Moved mouse to point 1/11 in circular pattern at (361, 426)
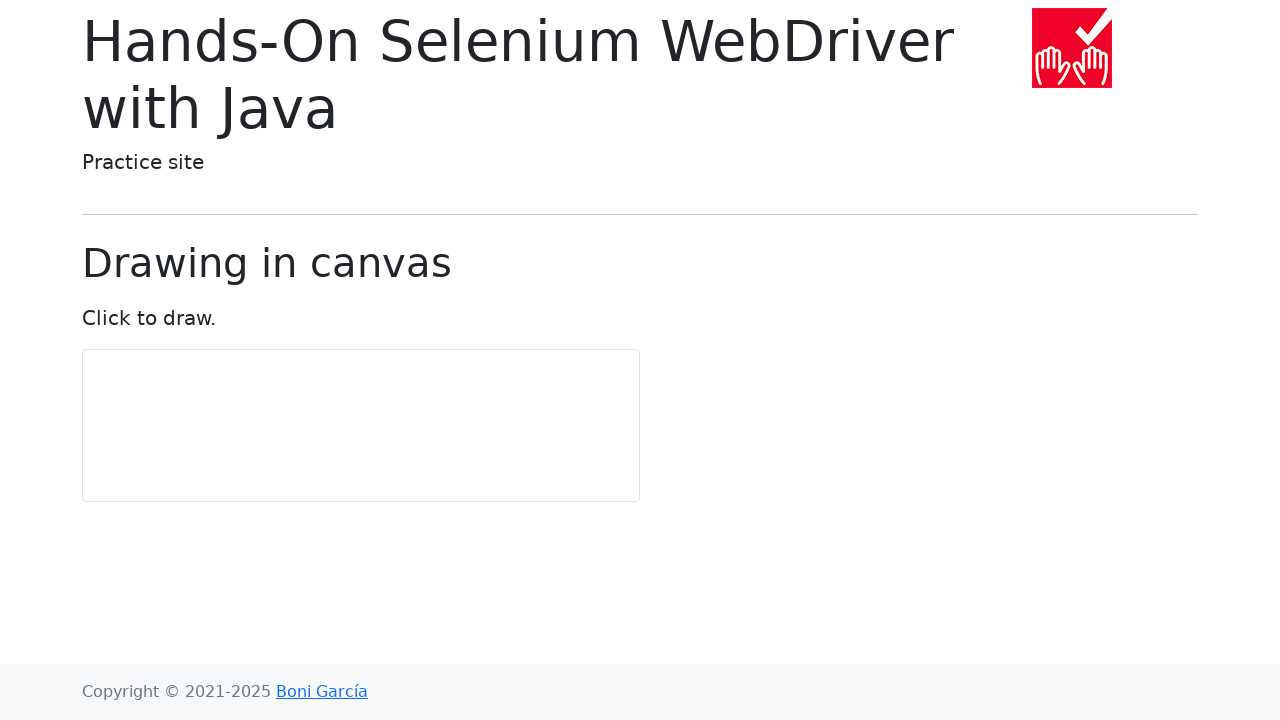

Moved mouse to point 2/11 in circular pattern at (380, 444)
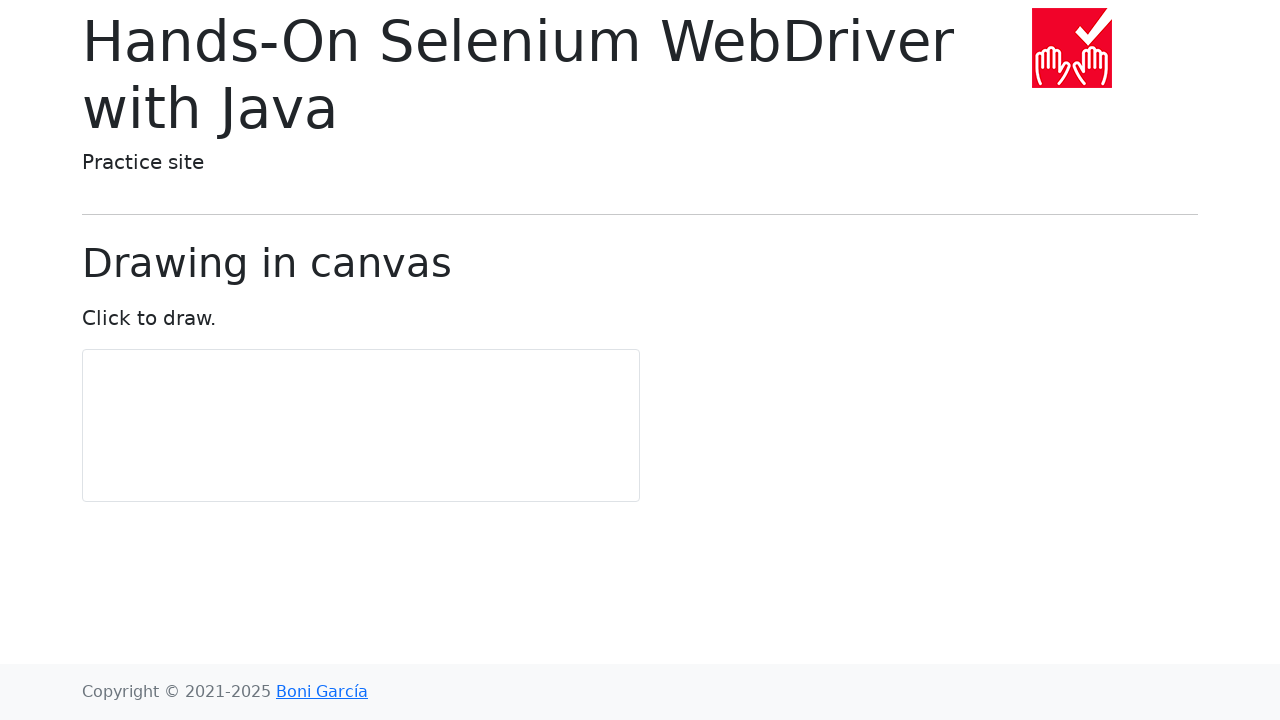

Moved mouse to point 3/11 in circular pattern at (399, 463)
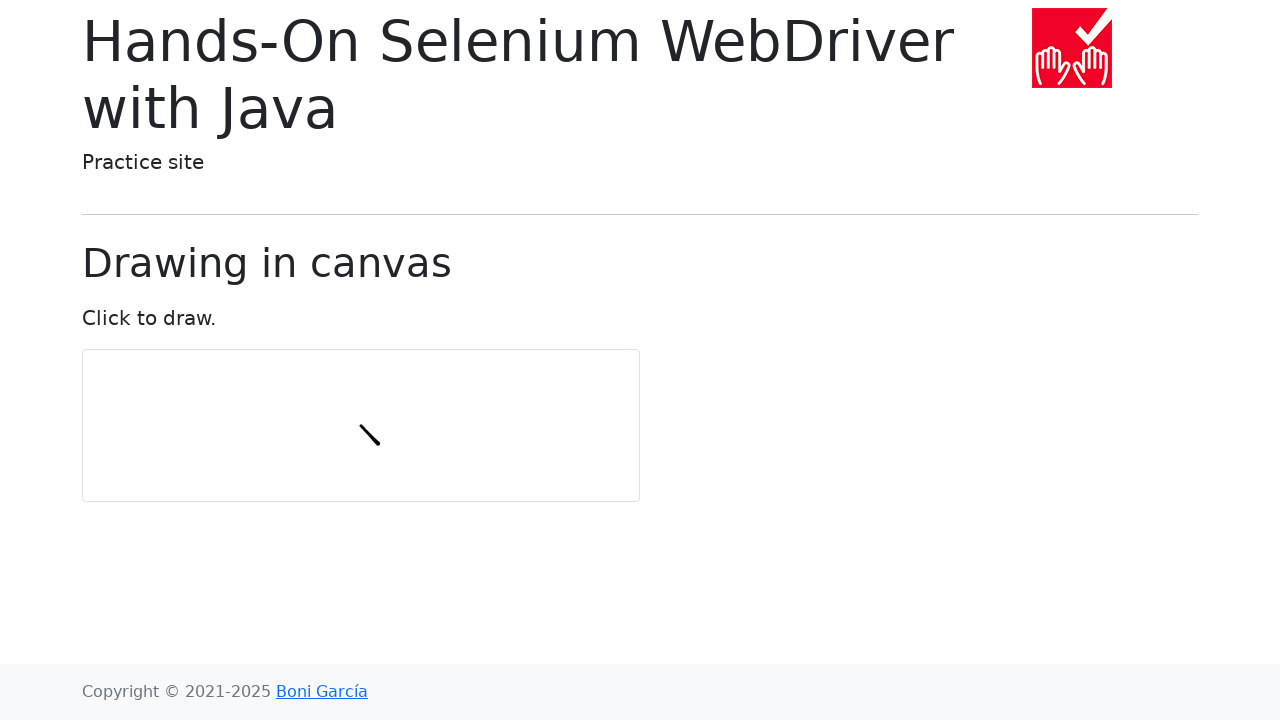

Moved mouse to point 4/11 in circular pattern at (418, 482)
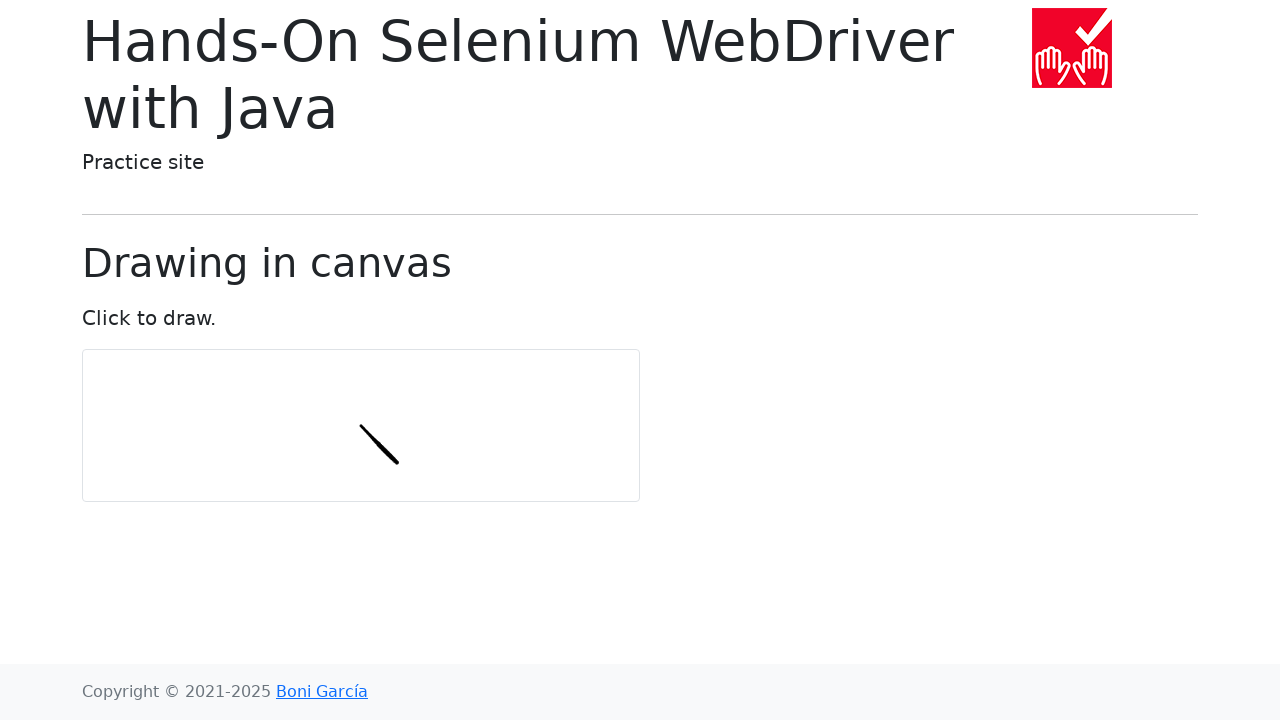

Moved mouse to point 5/11 in circular pattern at (436, 501)
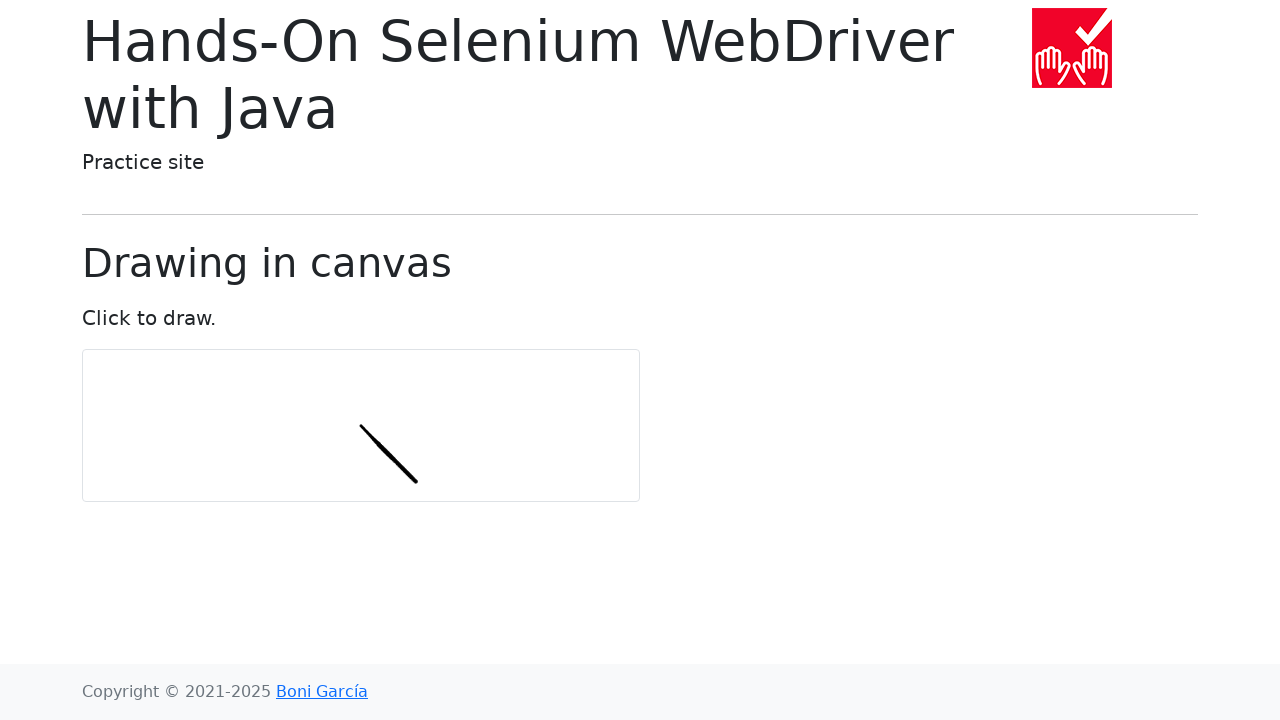

Moved mouse to point 6/11 in circular pattern at (455, 520)
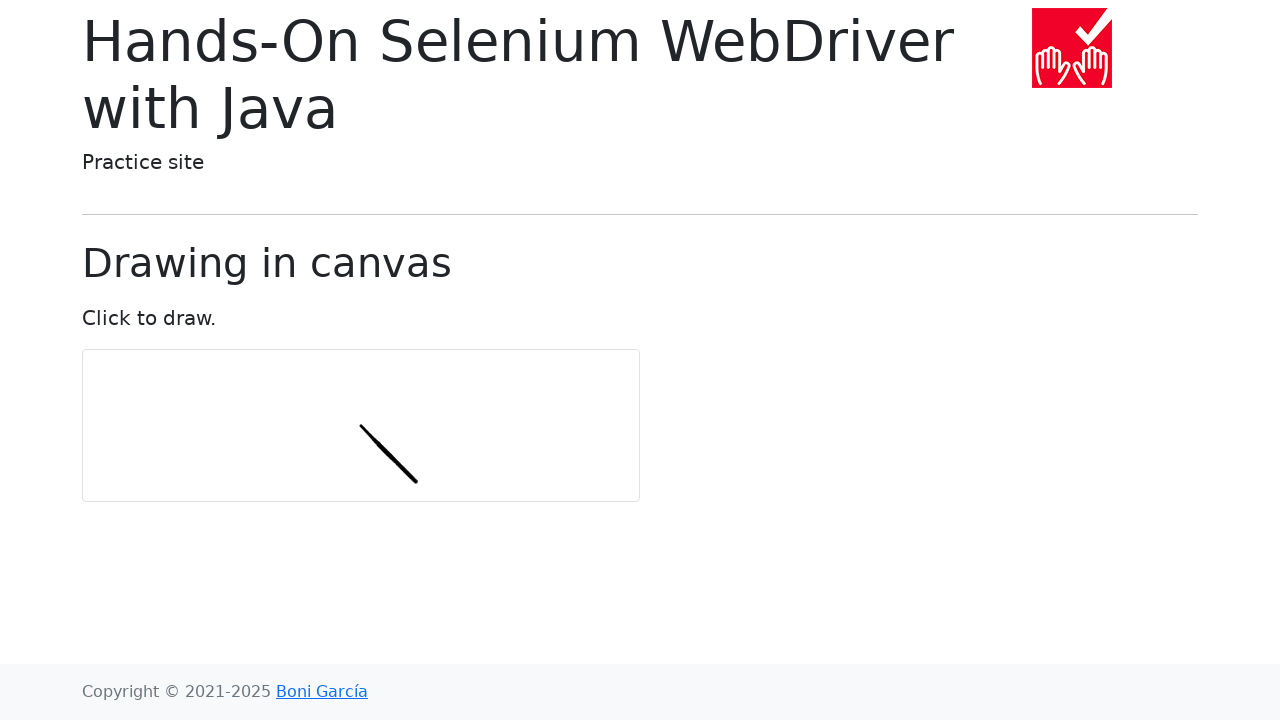

Moved mouse to point 7/11 in circular pattern at (474, 539)
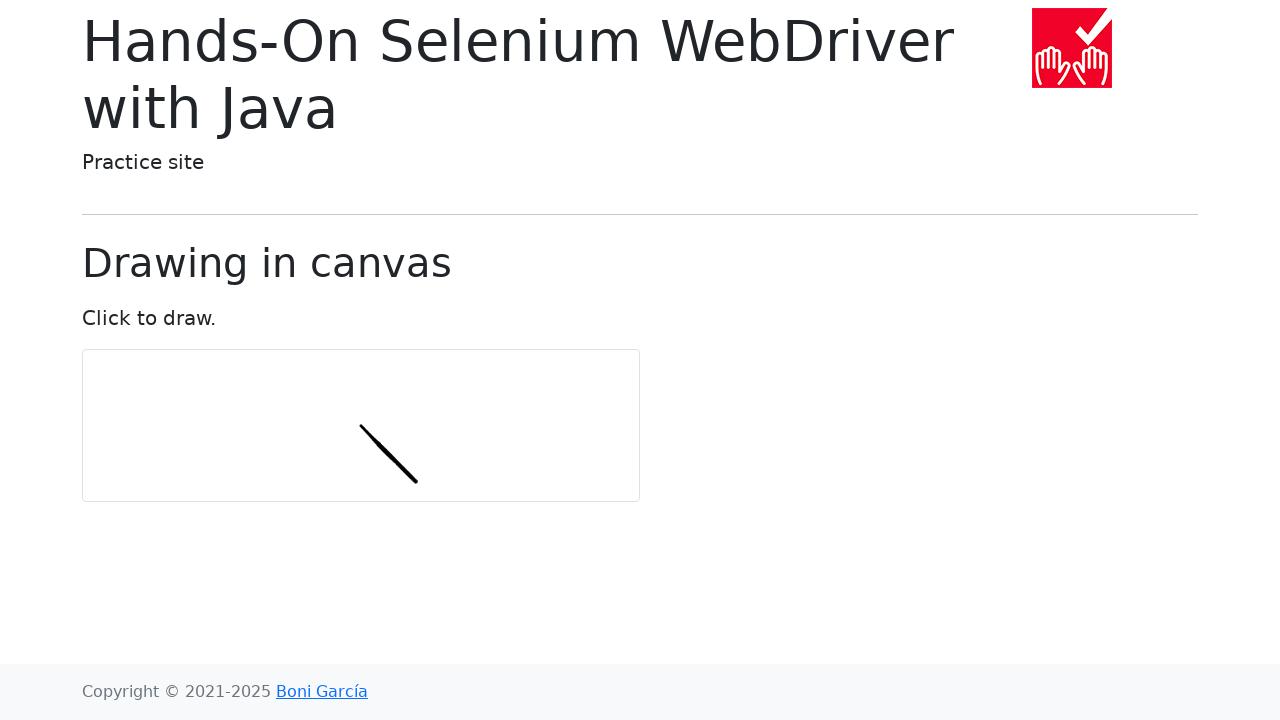

Moved mouse to point 8/11 in circular pattern at (493, 558)
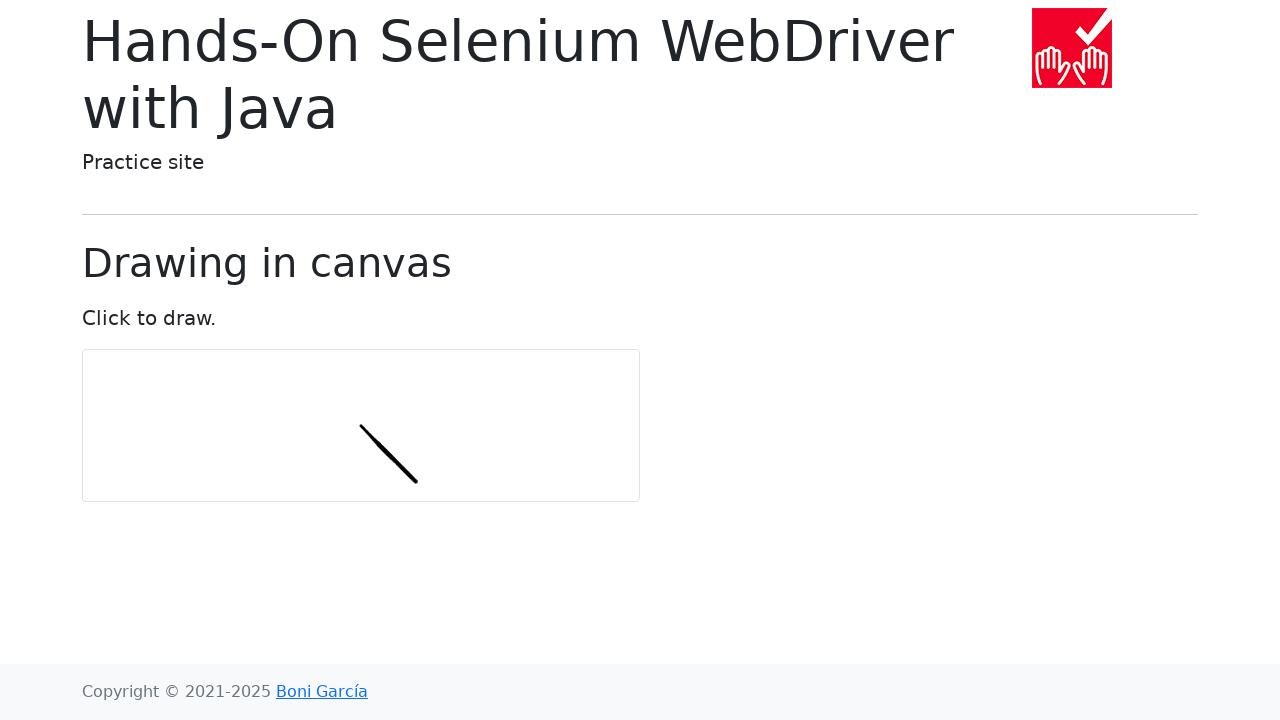

Moved mouse to point 9/11 in circular pattern at (512, 576)
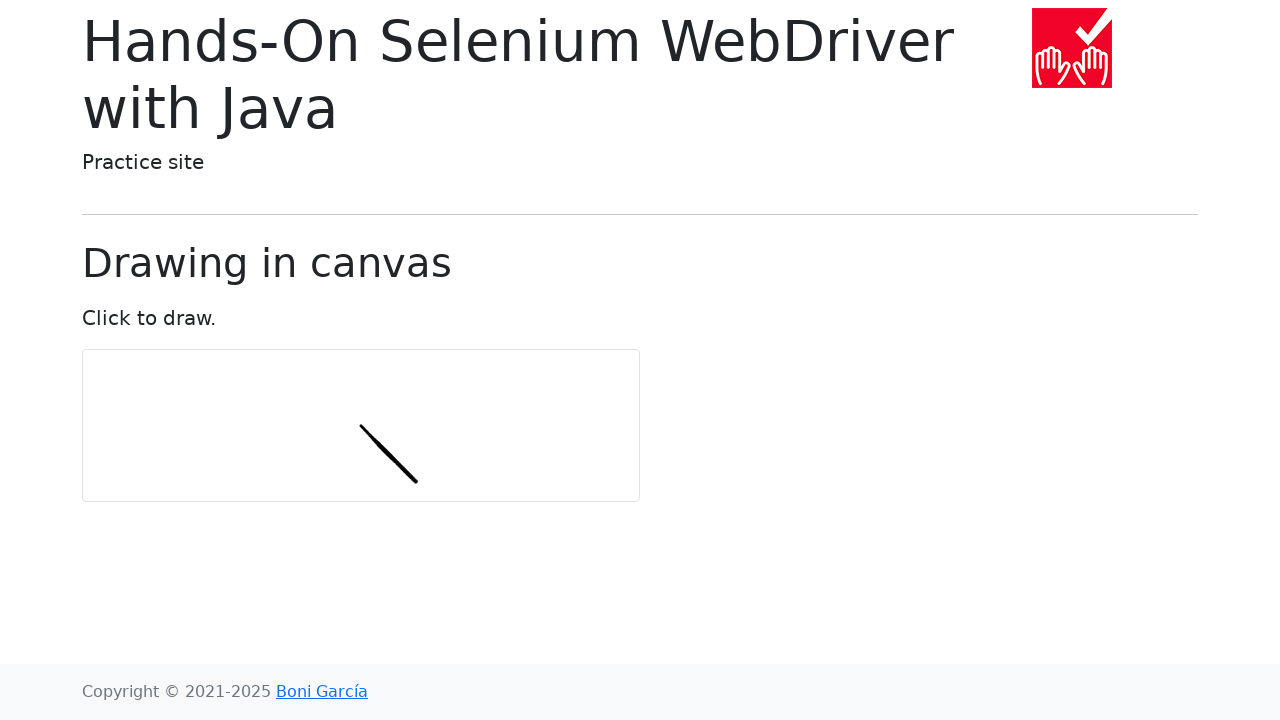

Moved mouse to point 10/11 in circular pattern at (531, 595)
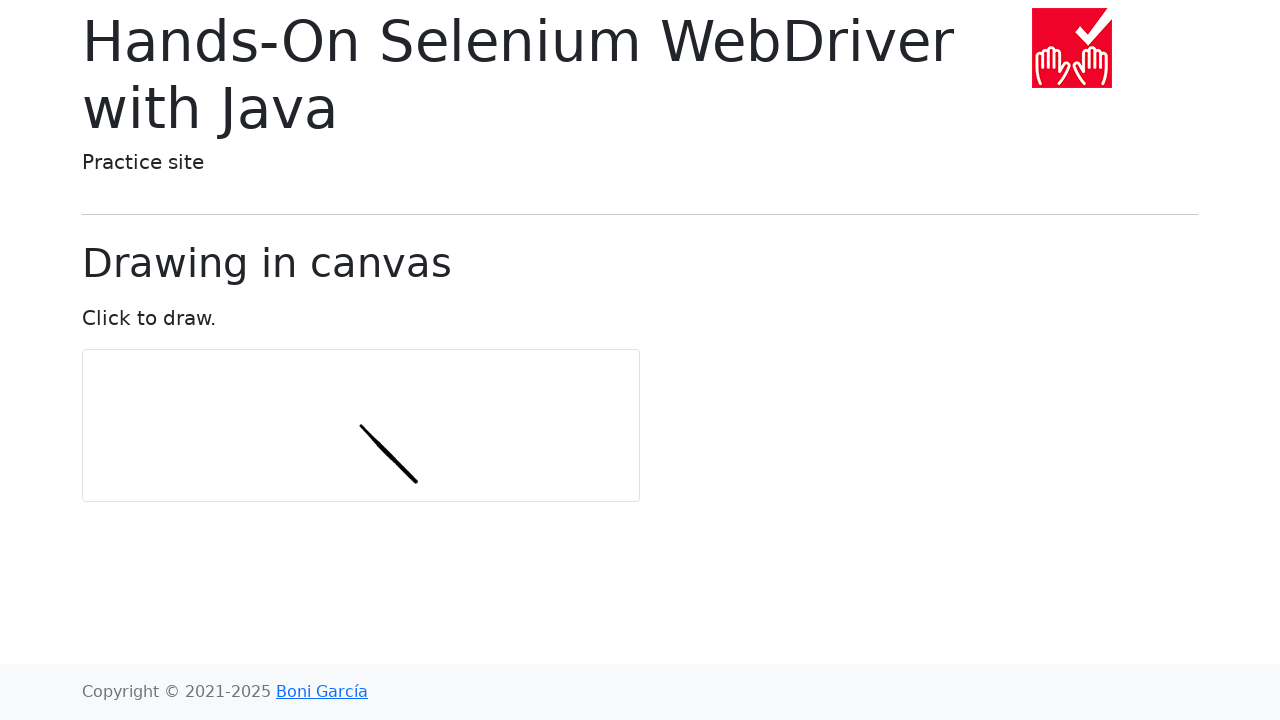

Moved mouse to point 11/11 in circular pattern at (549, 614)
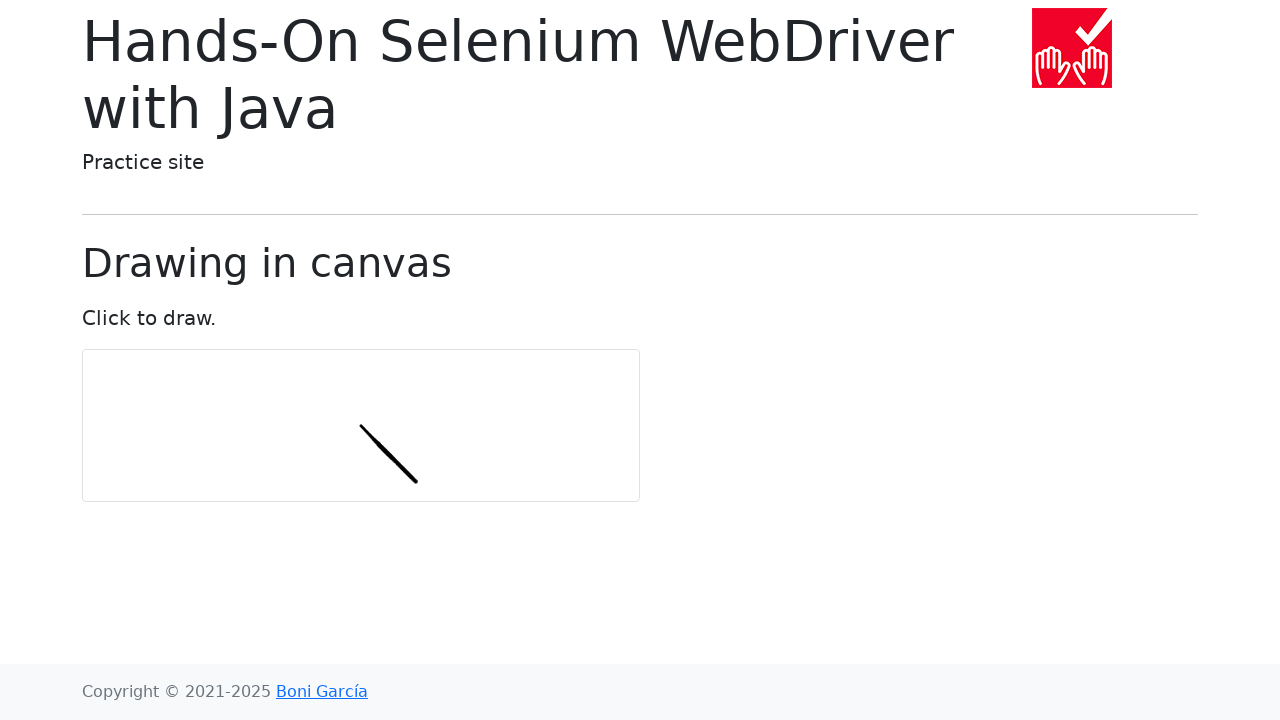

Released mouse button to complete circular drawing at (549, 614)
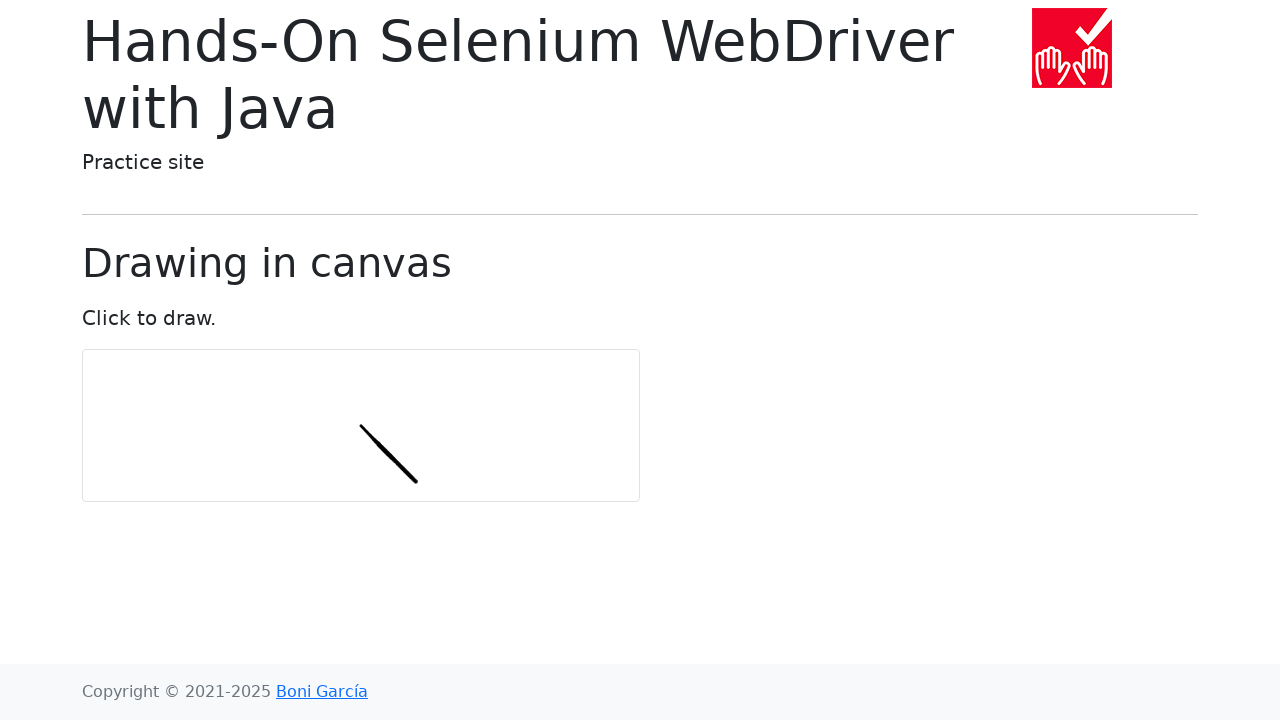

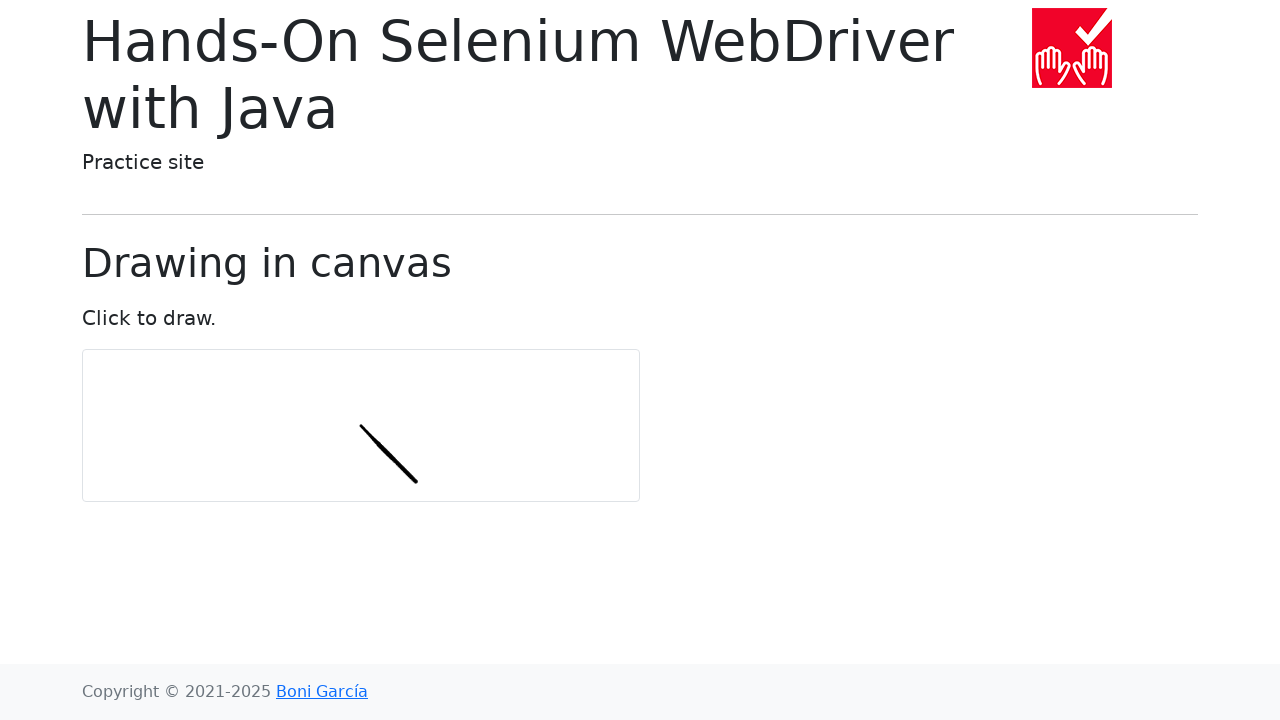